Tests dynamic loading functionality by clicking the Start button and waiting for the "Hello World!" text to become visible

Starting URL: https://automationfc.github.io/dynamic-loading/

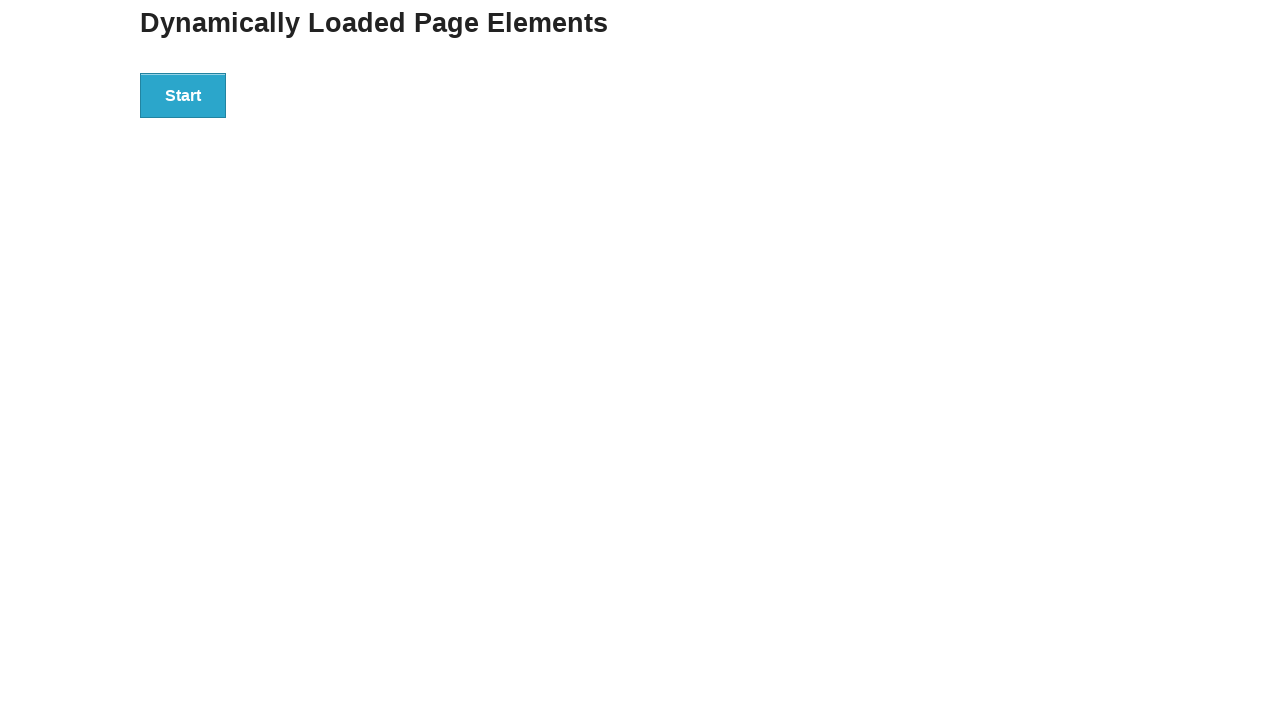

Clicked the Start button at (183, 95) on xpath=//*[text()='Start']
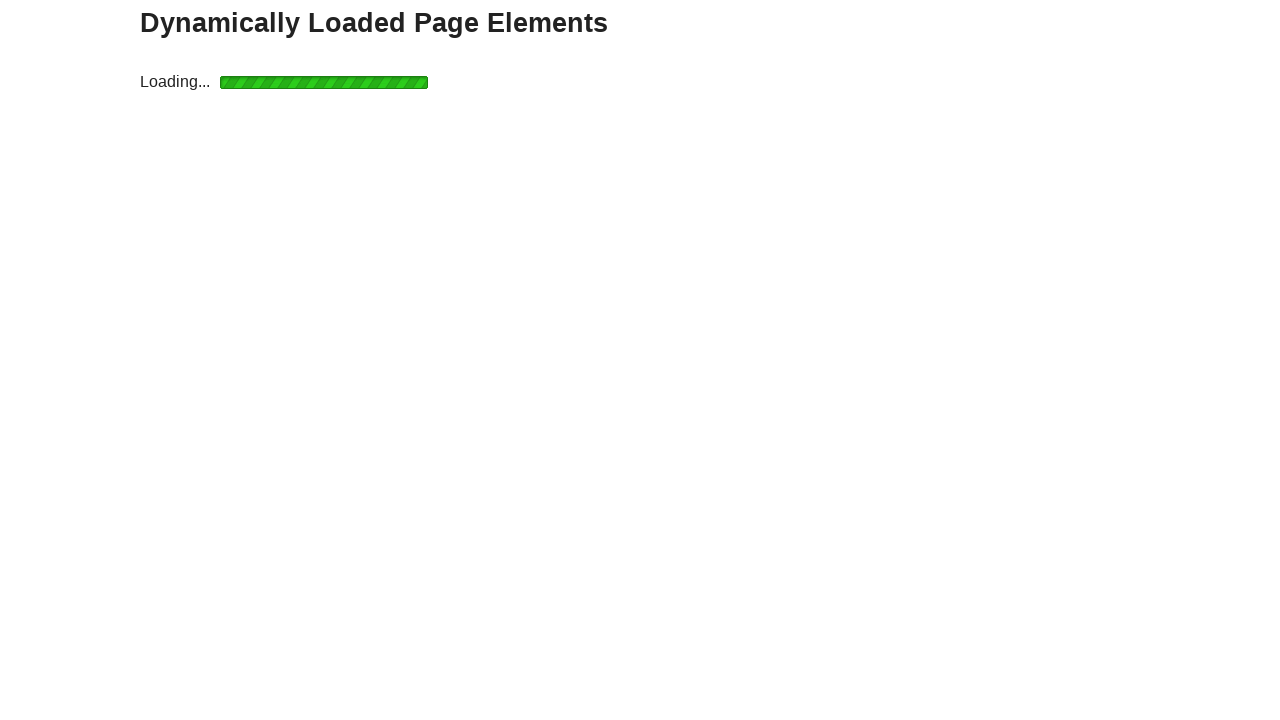

Waited for 'Hello World!' text to become visible
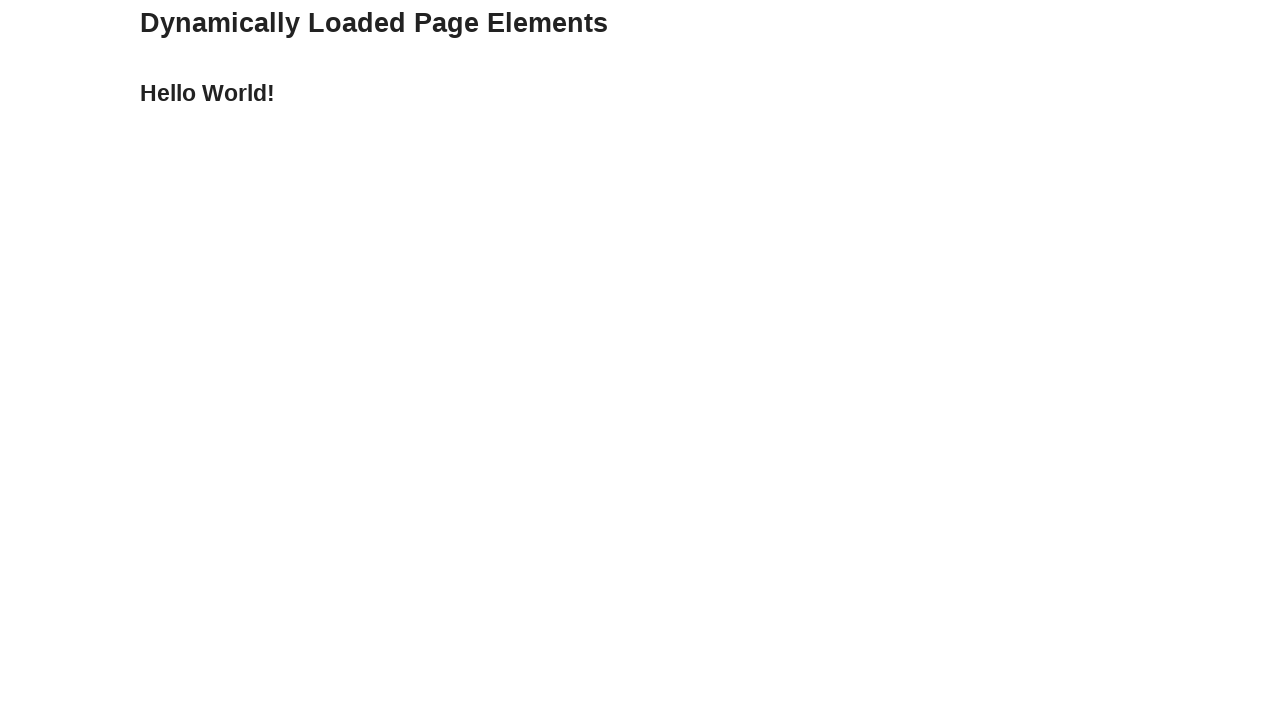

Verified 'Hello World!' text is visible
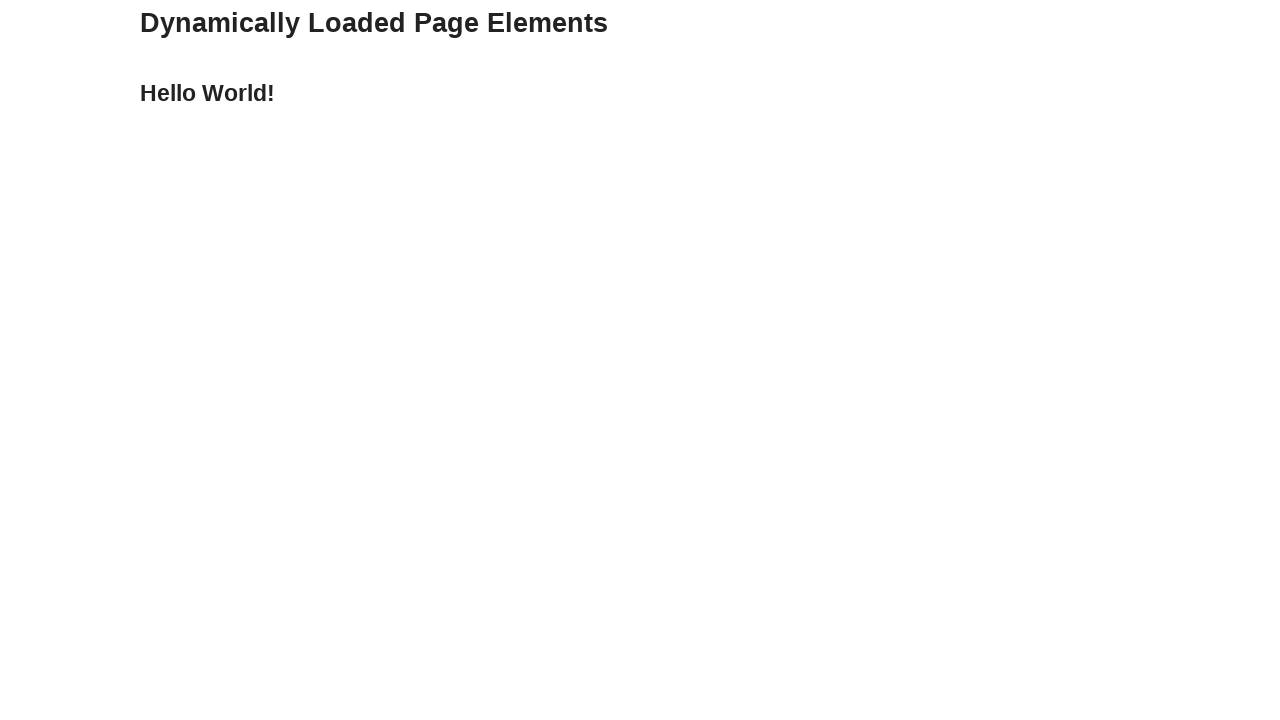

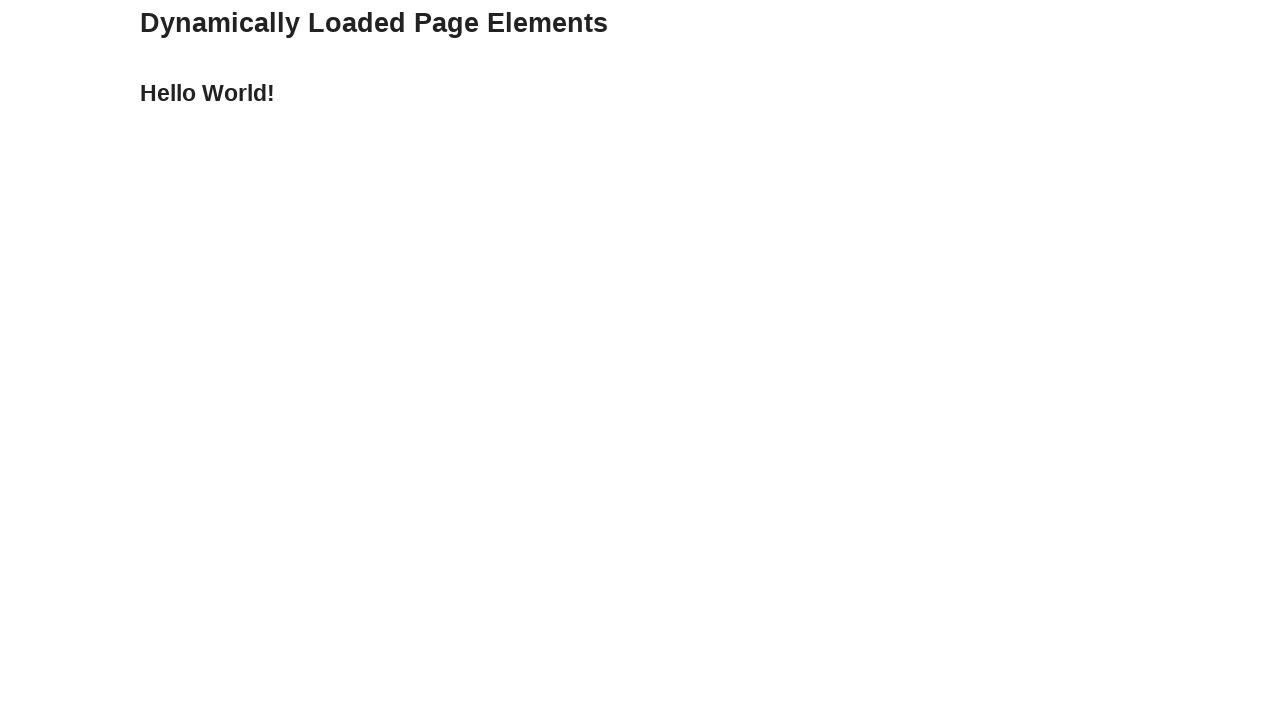